Tests that submitting the text box form with no data results in empty output.

Starting URL: https://demoqa.com/text-box

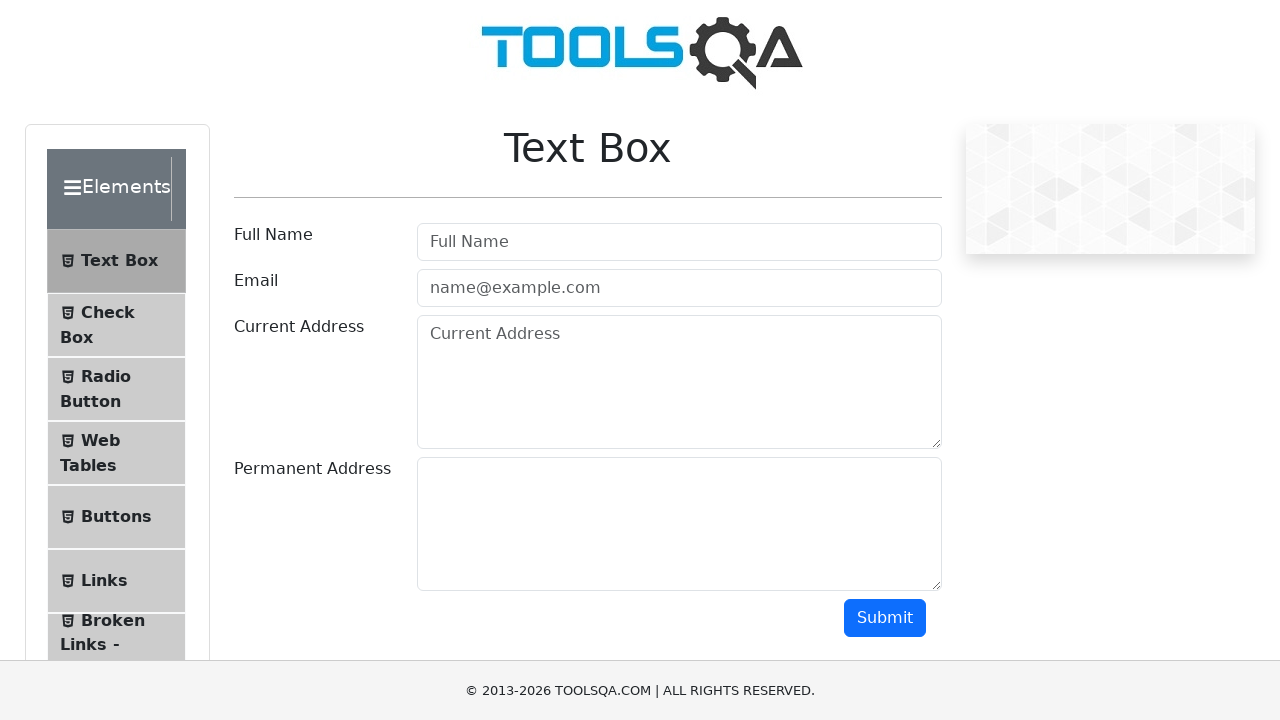

Clicked submit button without filling any data in the text box form at (885, 618) on #submit
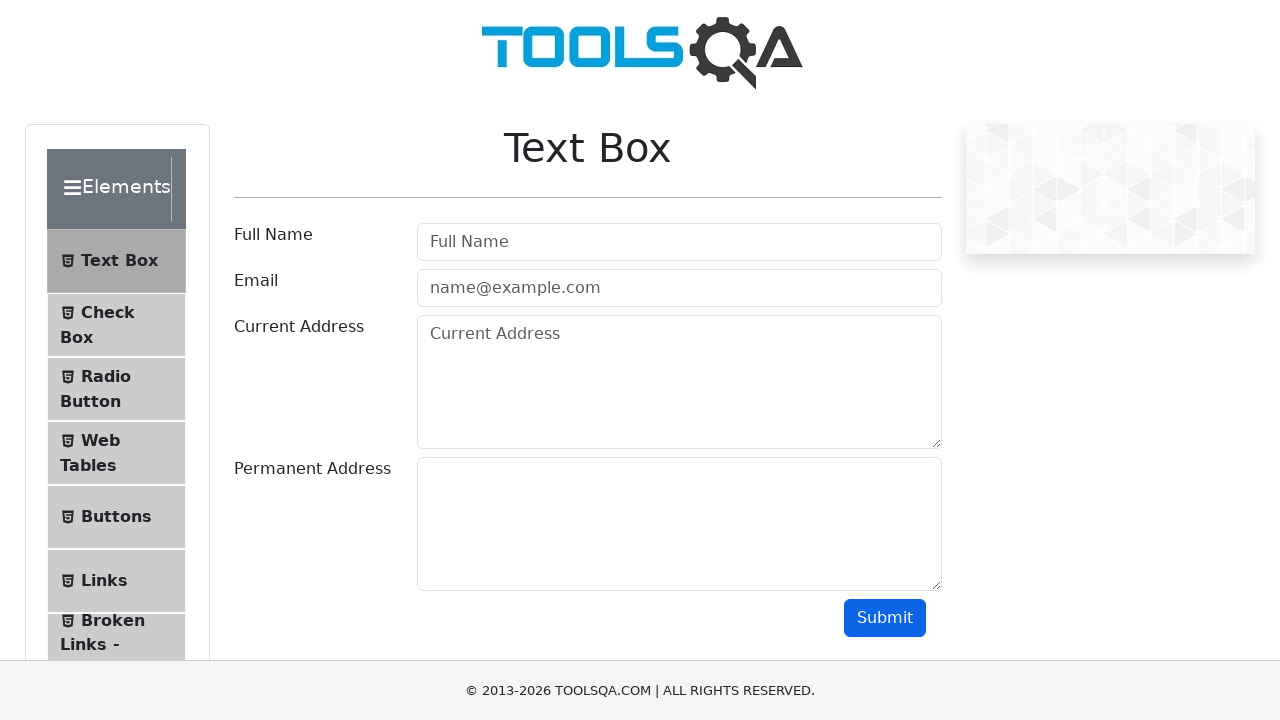

Located the output div element
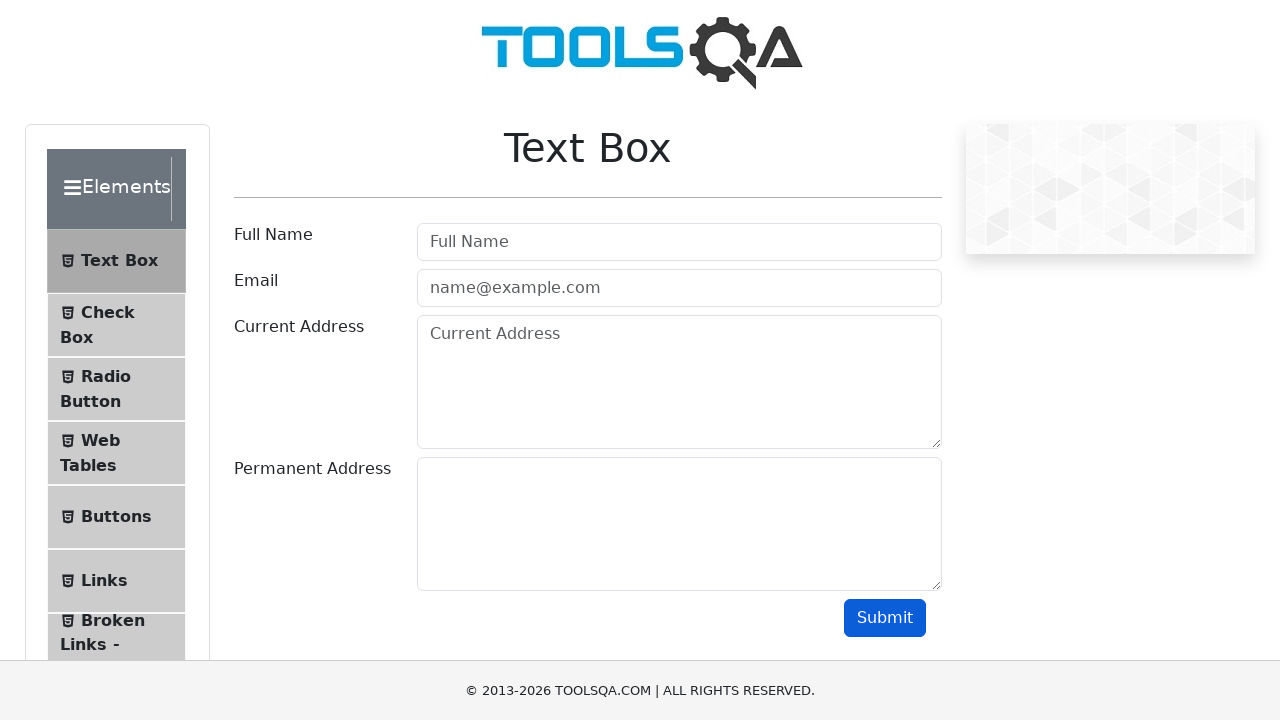

Verified that output div is empty as expected
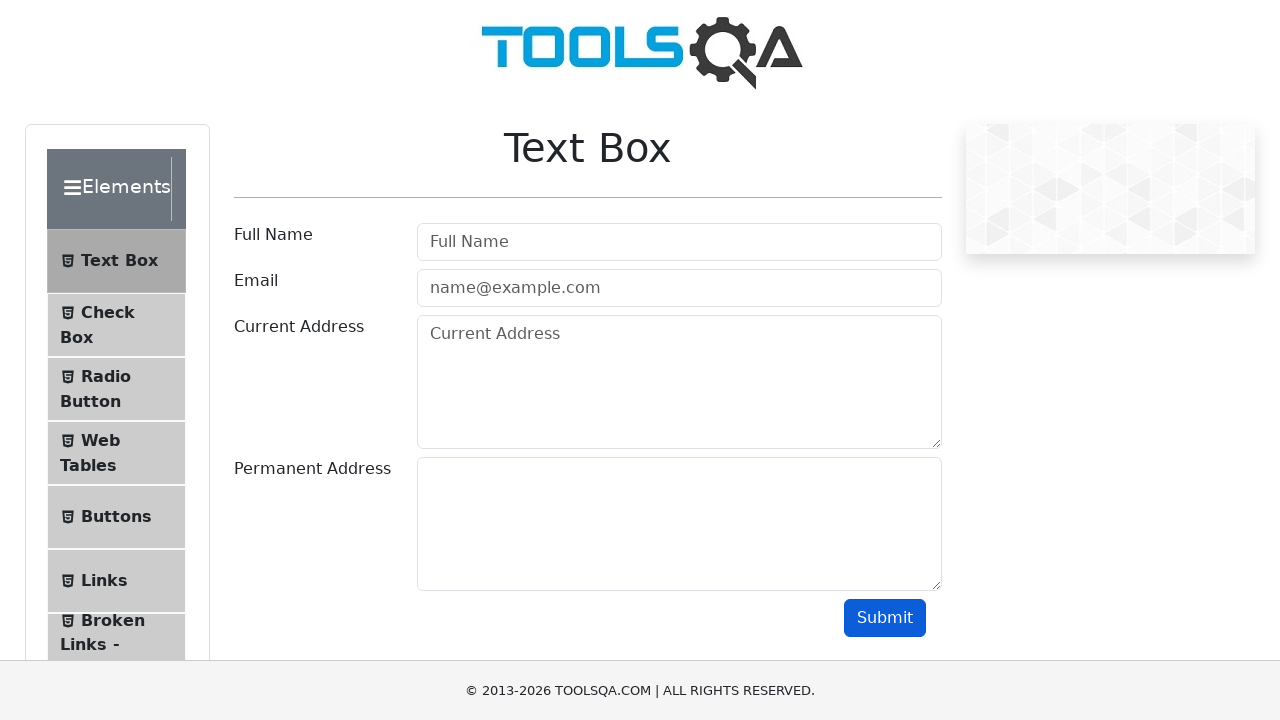

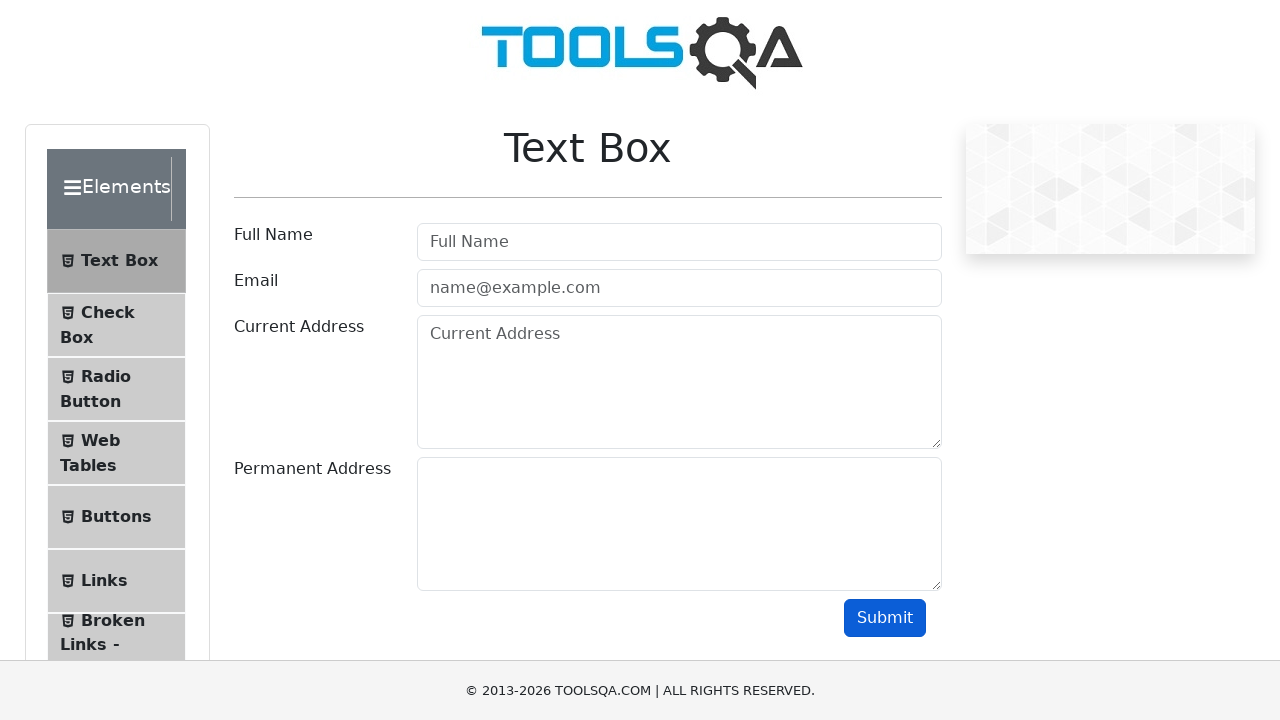